Tests the text box form on DemoQA by filling in full name, email, current address, and permanent address fields, then submitting and verifying the output displays the entered values correctly.

Starting URL: https://demoqa.com/text-box

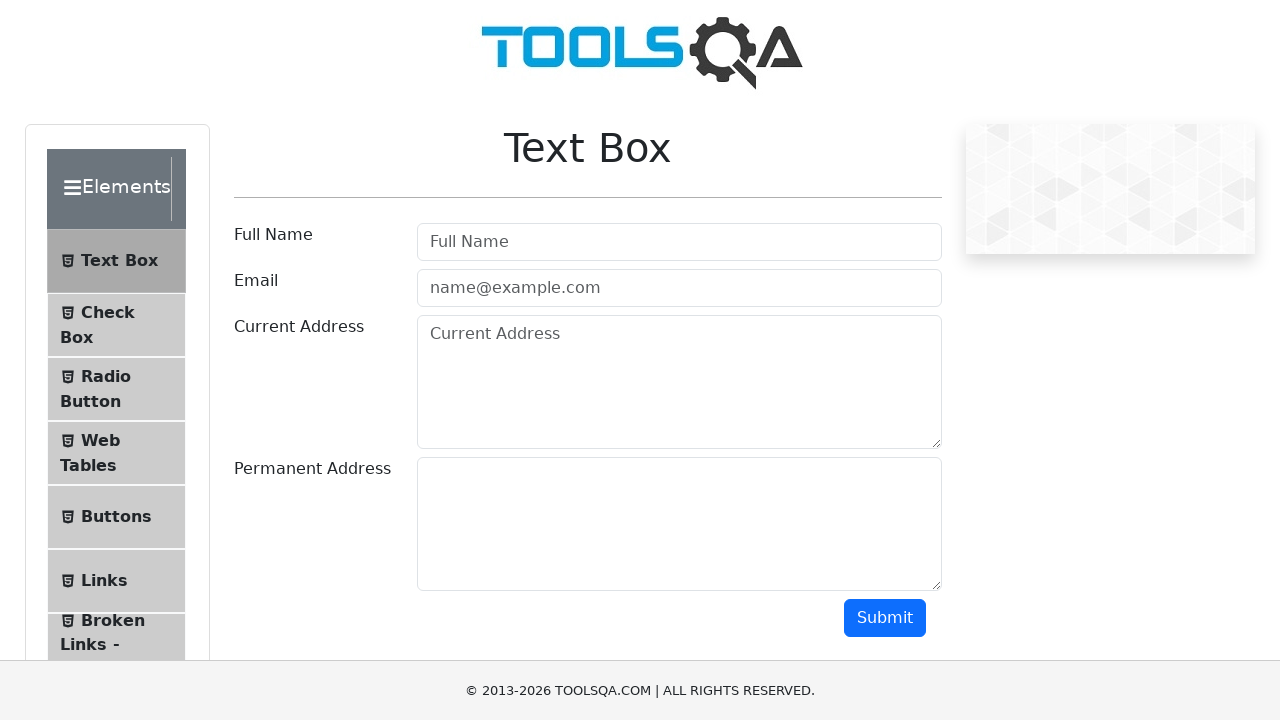

Filled full name field with 'Pamela Brito' on #userName
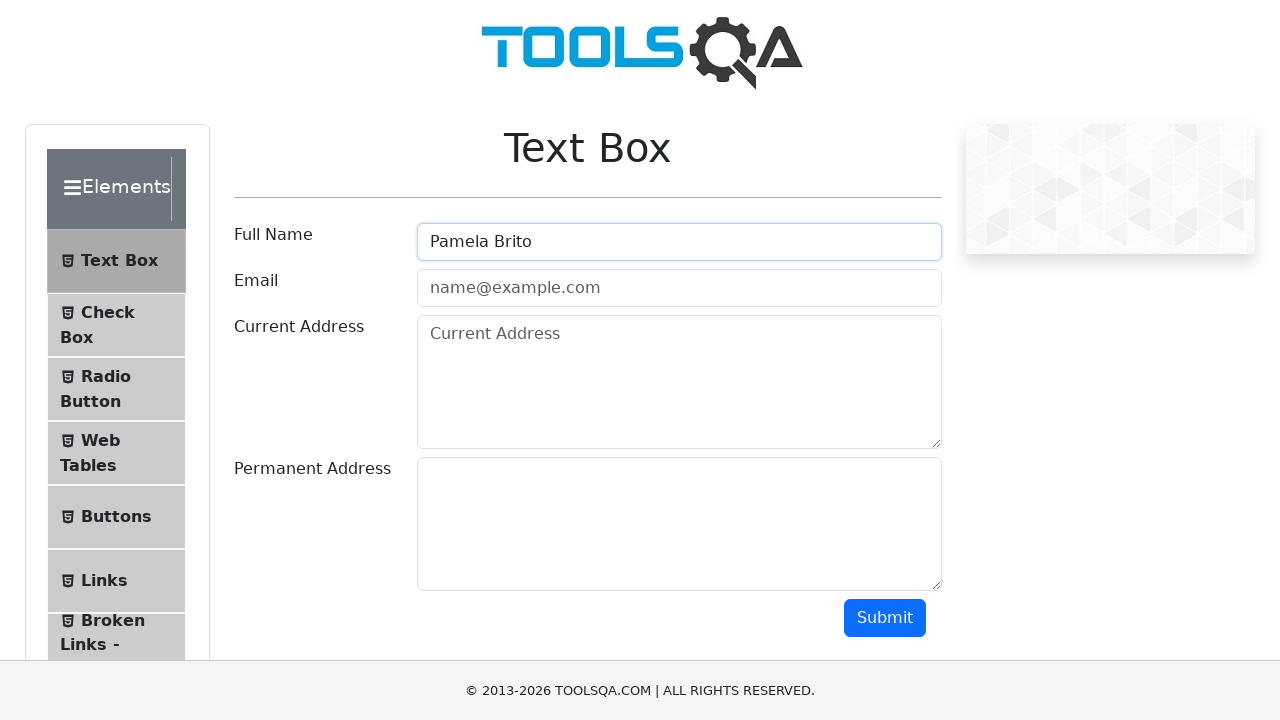

Filled email field with 'name@example.com' on #userEmail
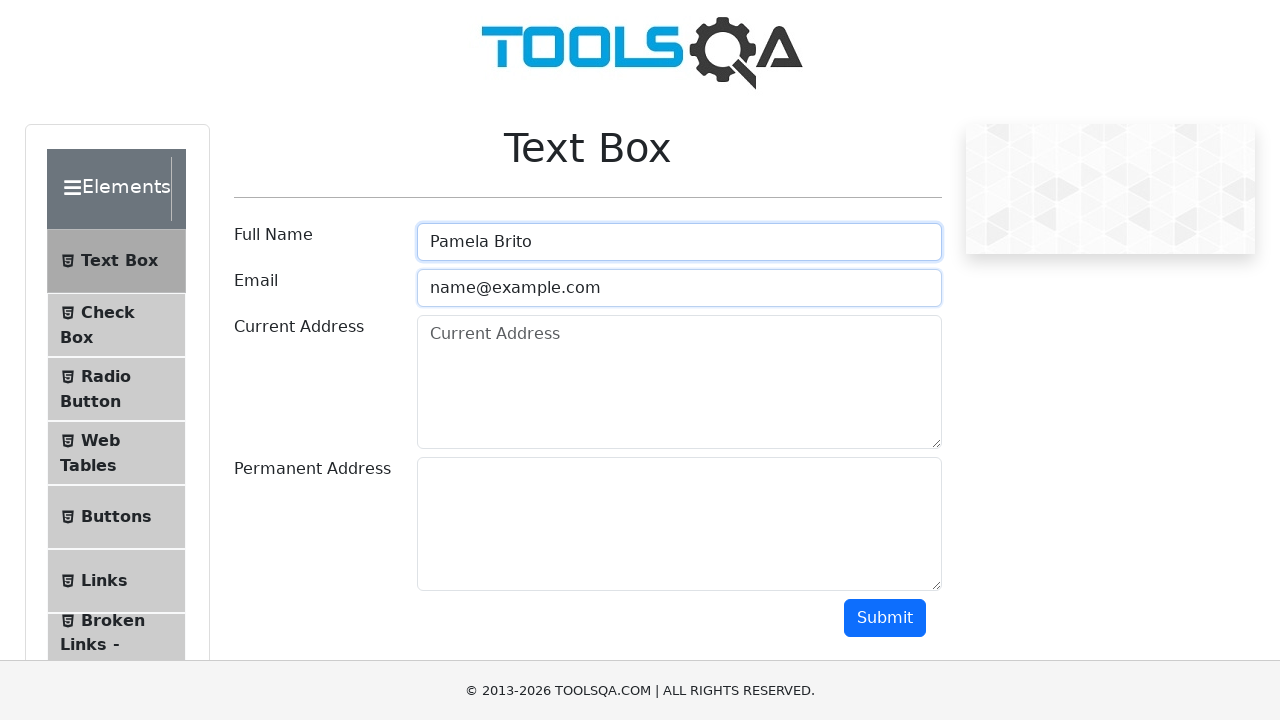

Filled current address field with 'Bogotá' on #currentAddress
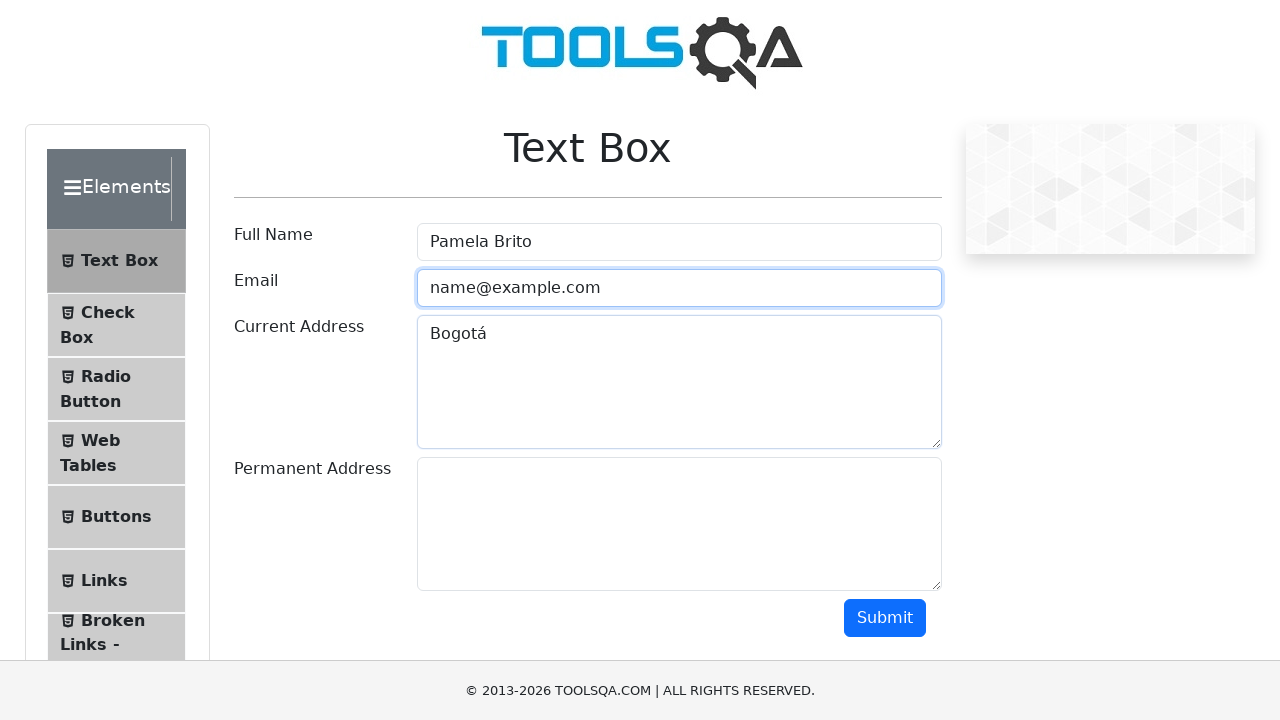

Filled permanent address field with 'Suba' on #permanentAddress
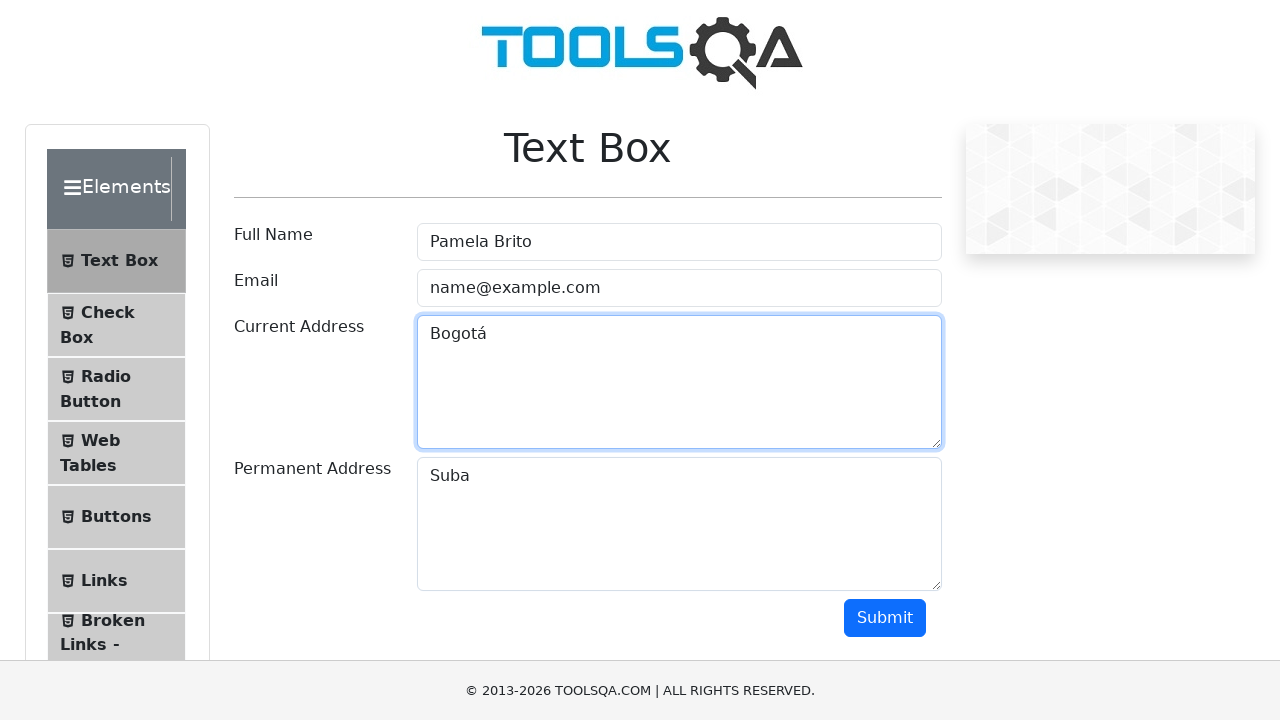

Clicked the submit button at (885, 618) on #submit
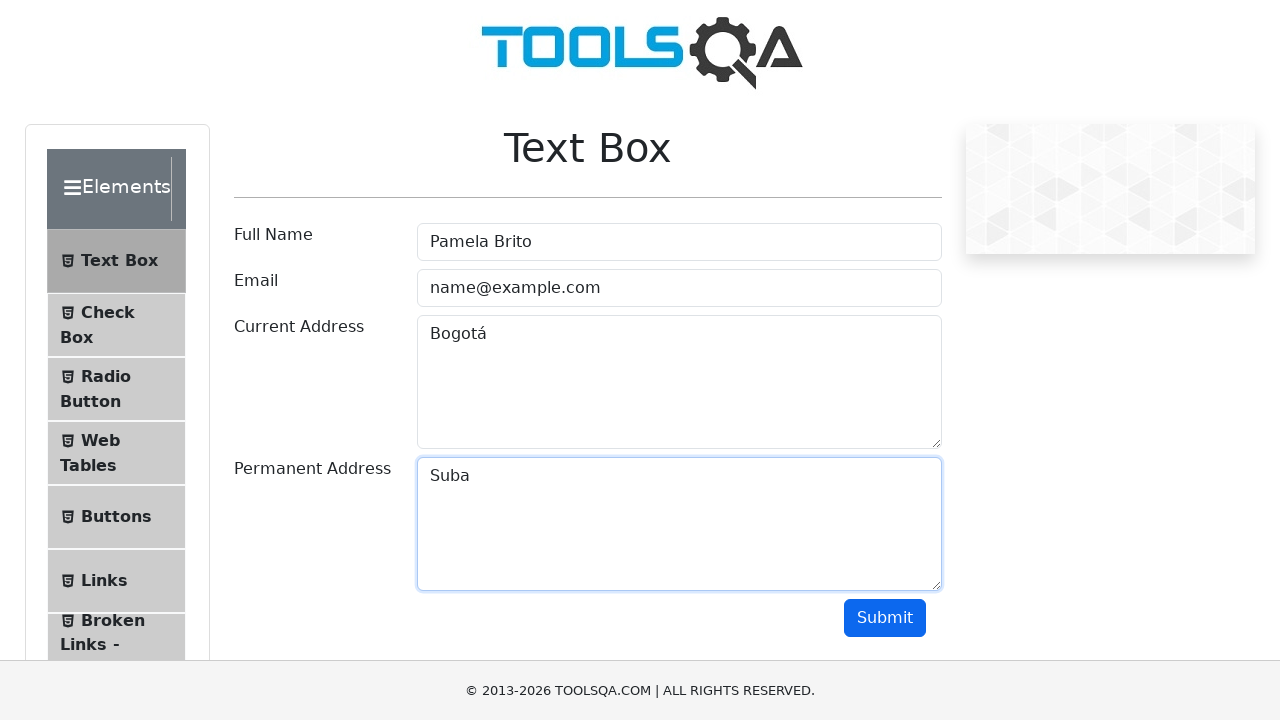

Output section with name field appeared
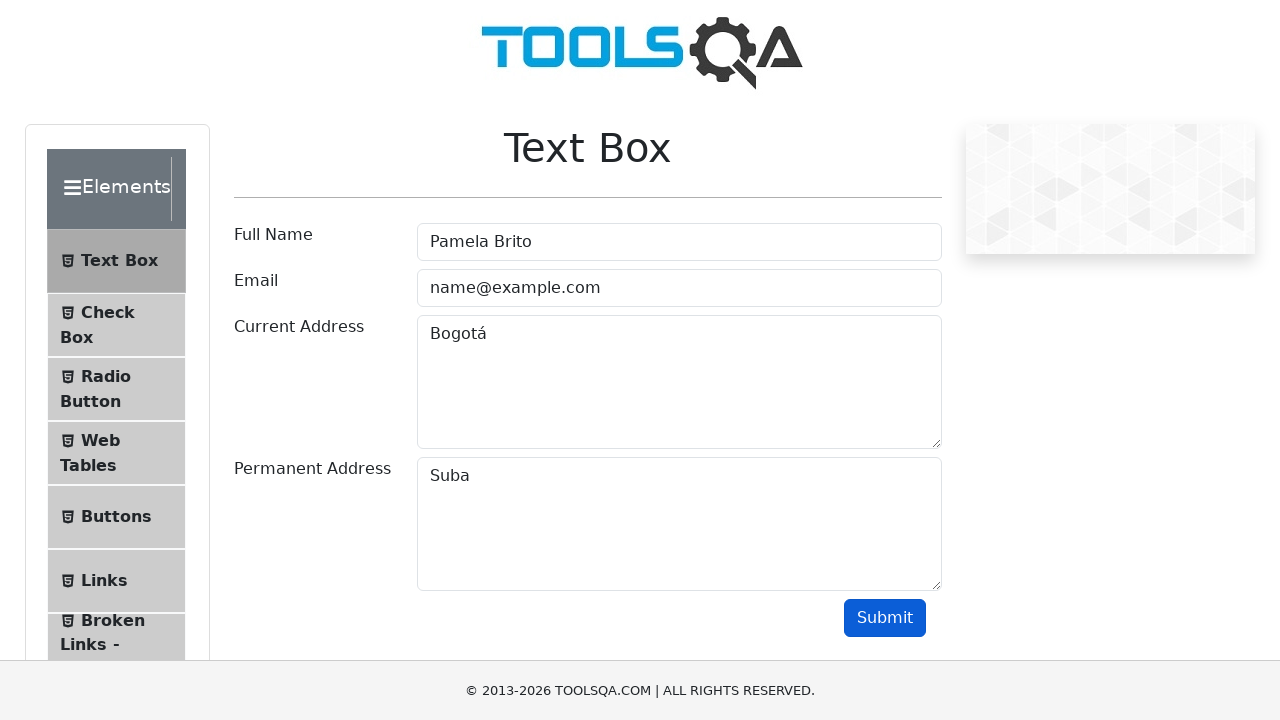

Name output field is visible
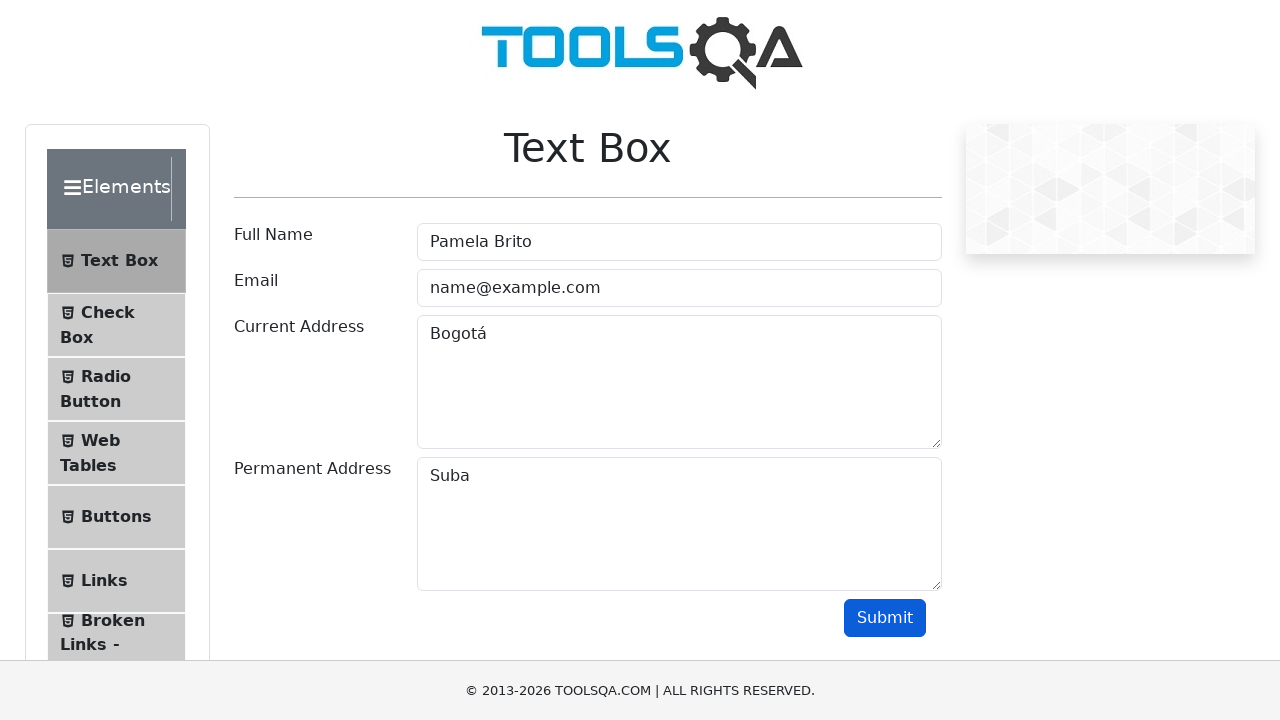

Email output field is visible
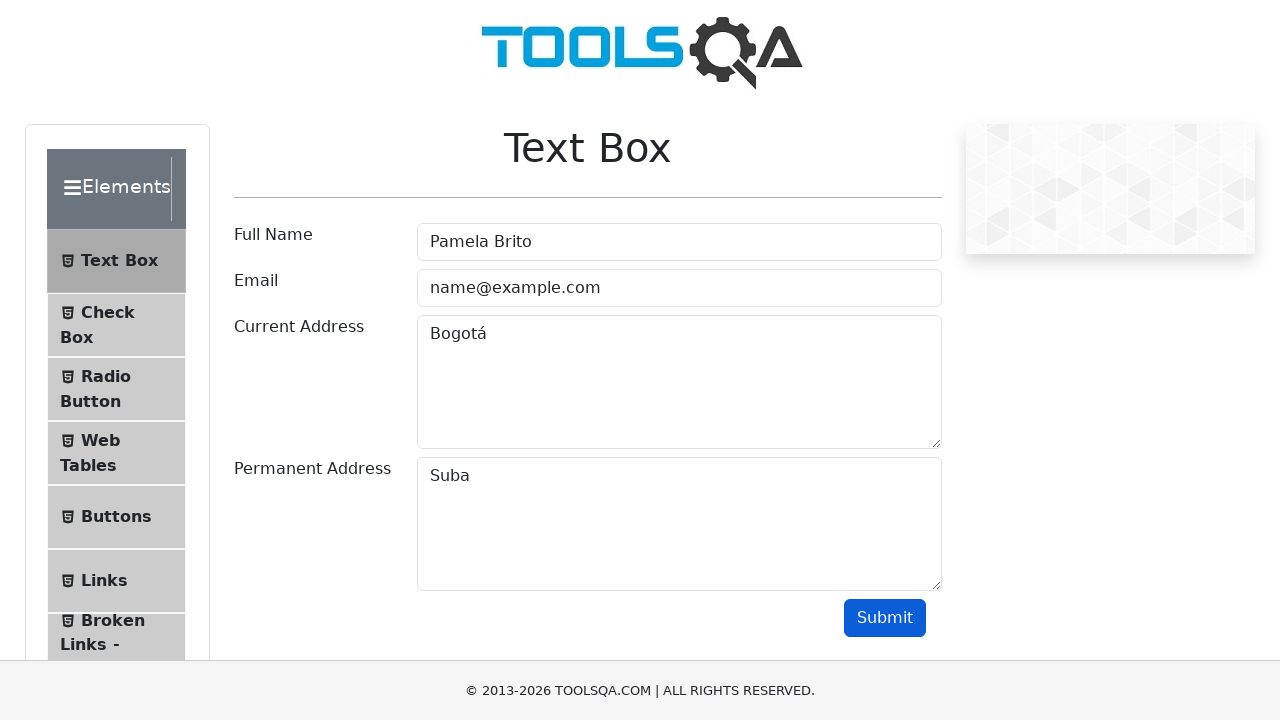

Current address output field is visible
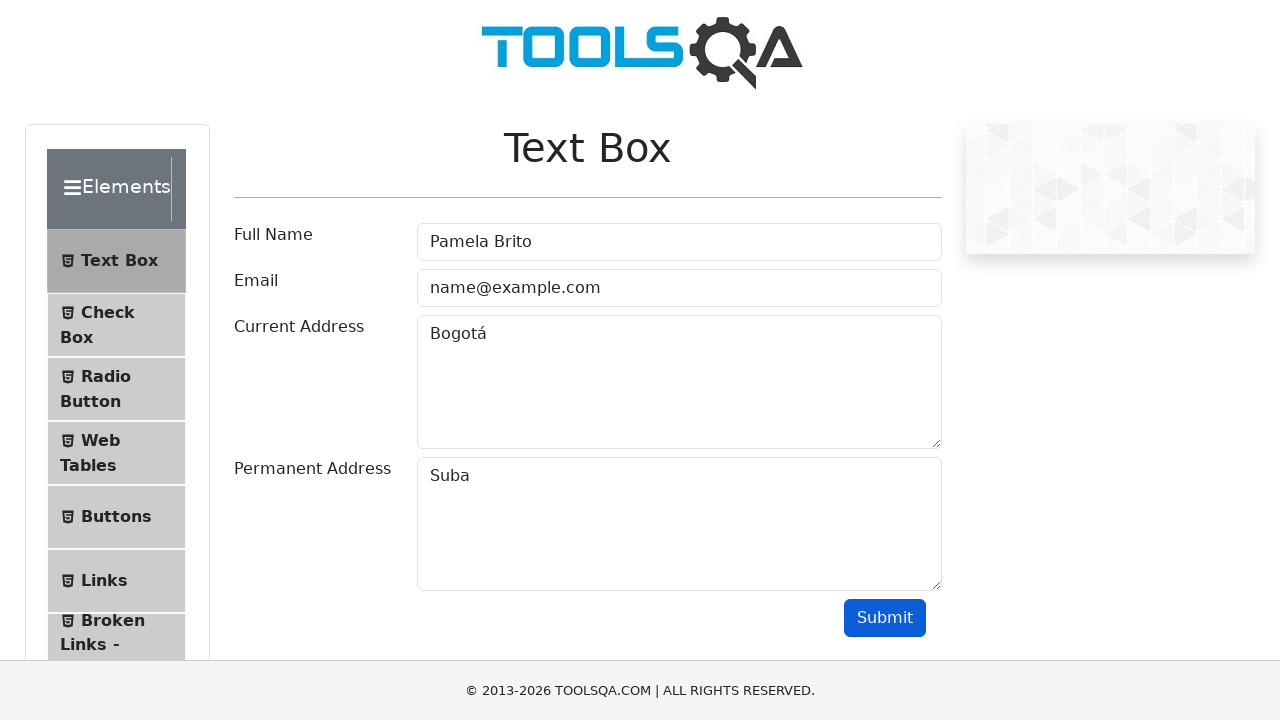

Permanent address output field is visible
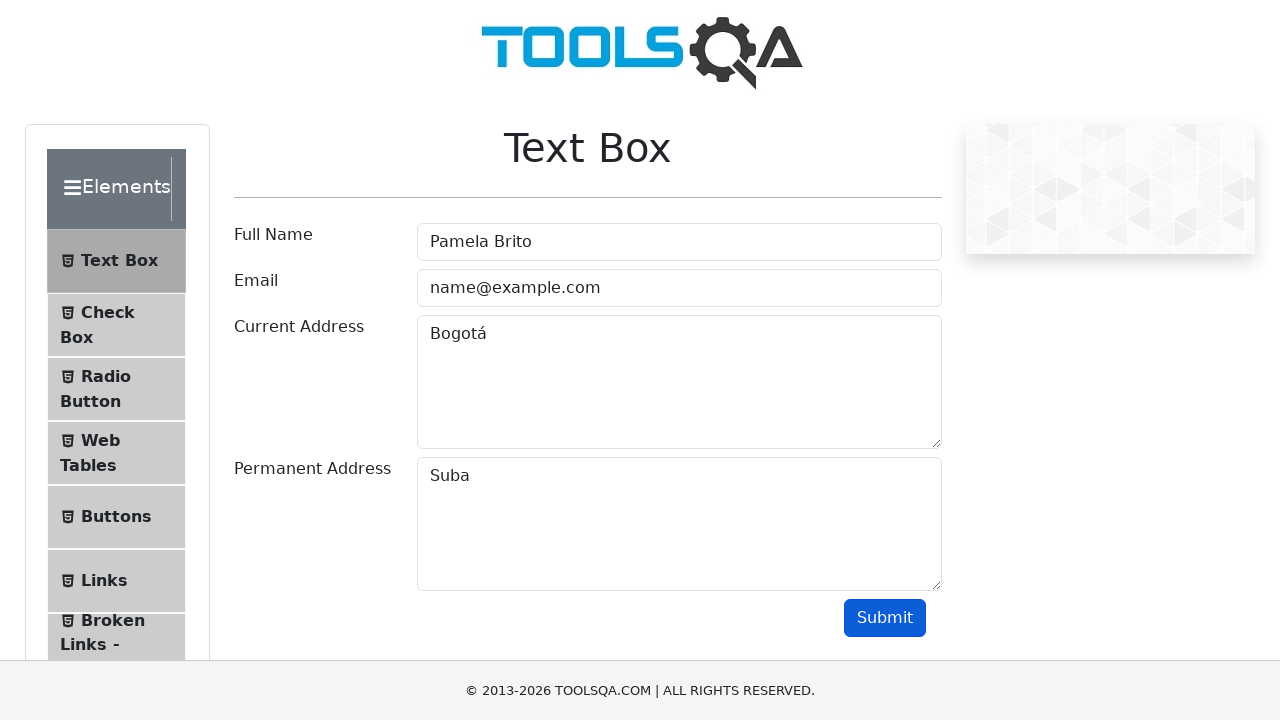

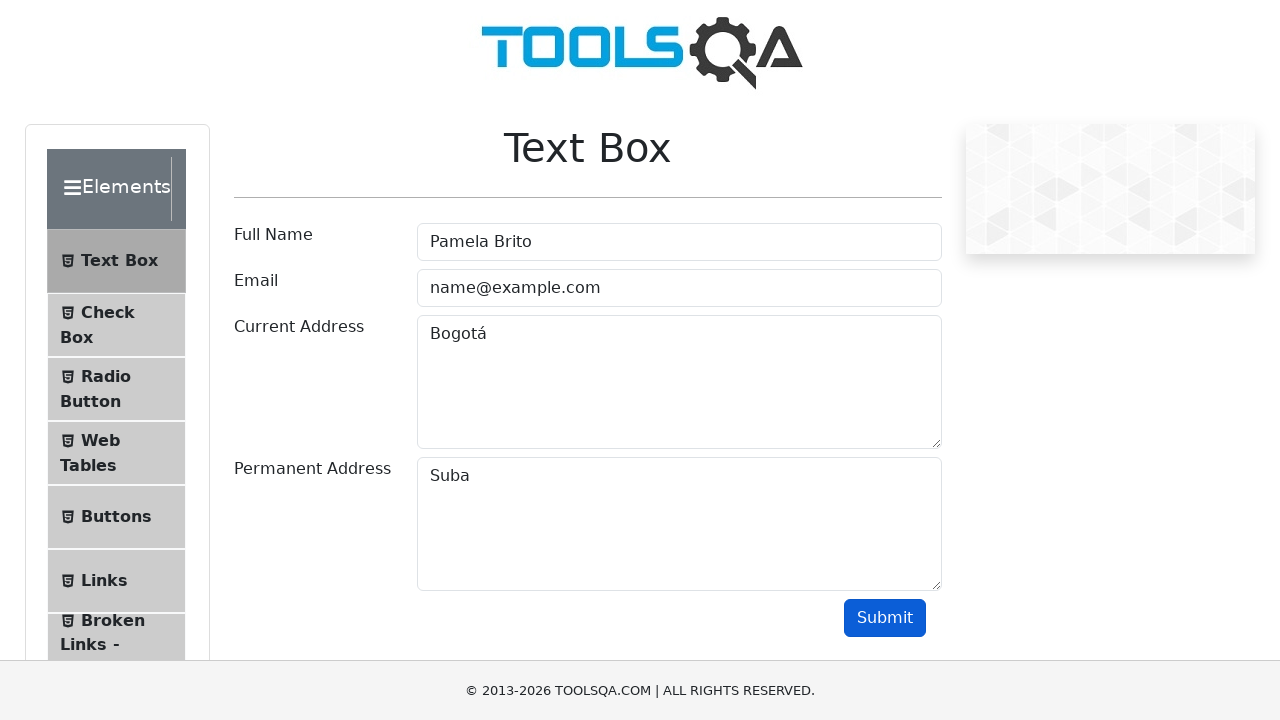